Navigates to jQuery UI website, clicks on the Dialog menu item, and closes the dialog box that appears

Starting URL: https://jqueryui.com/

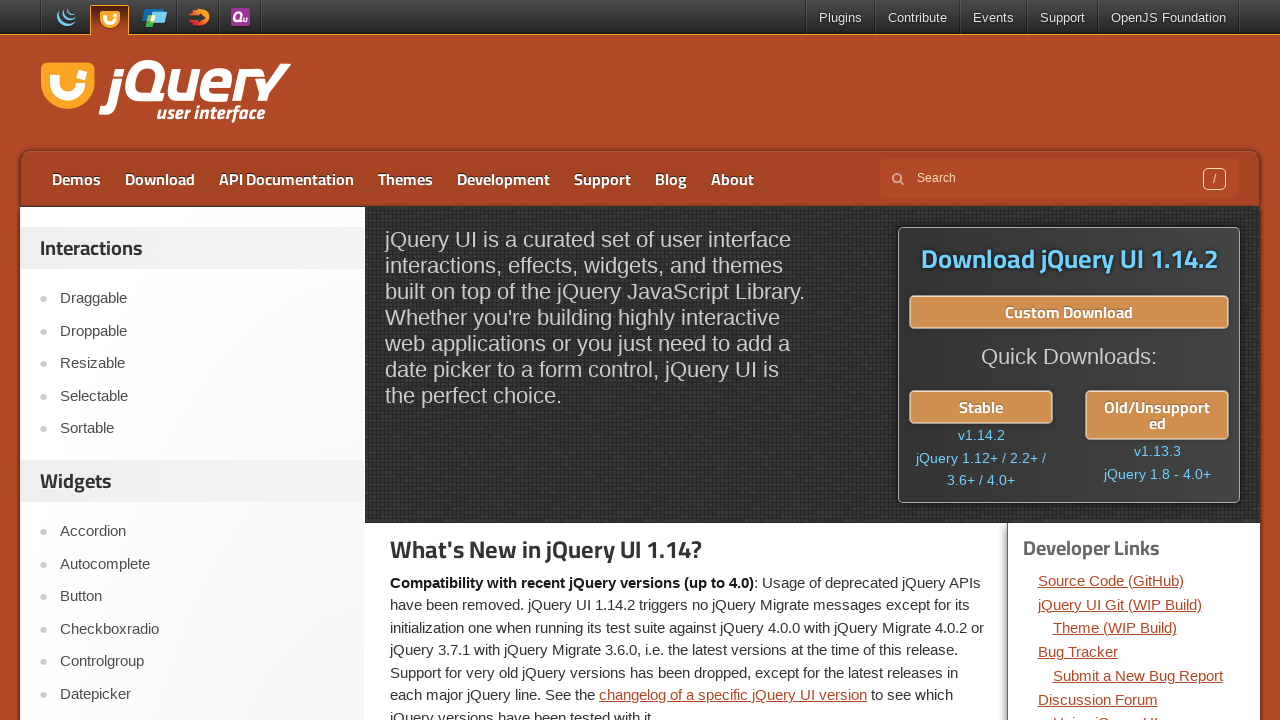

Clicked on the Dialog menu item at (202, 709) on a:text('Dialog')
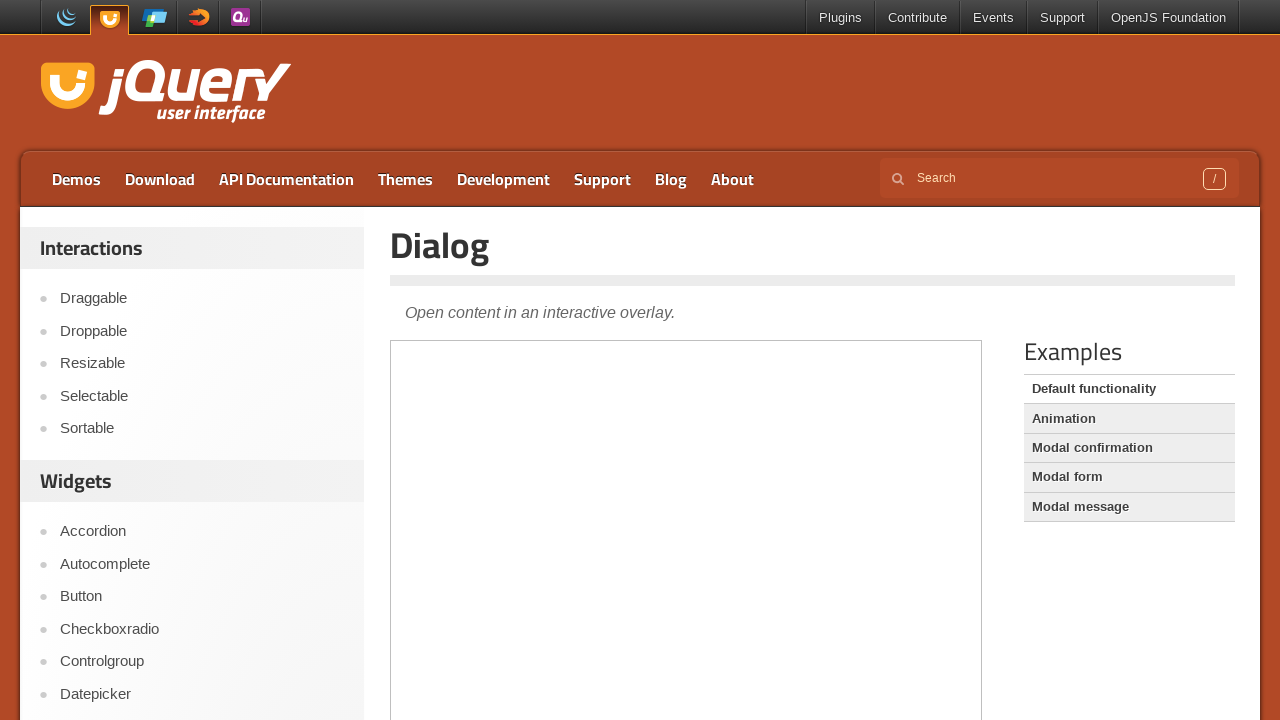

Iframe containing the dialog loaded
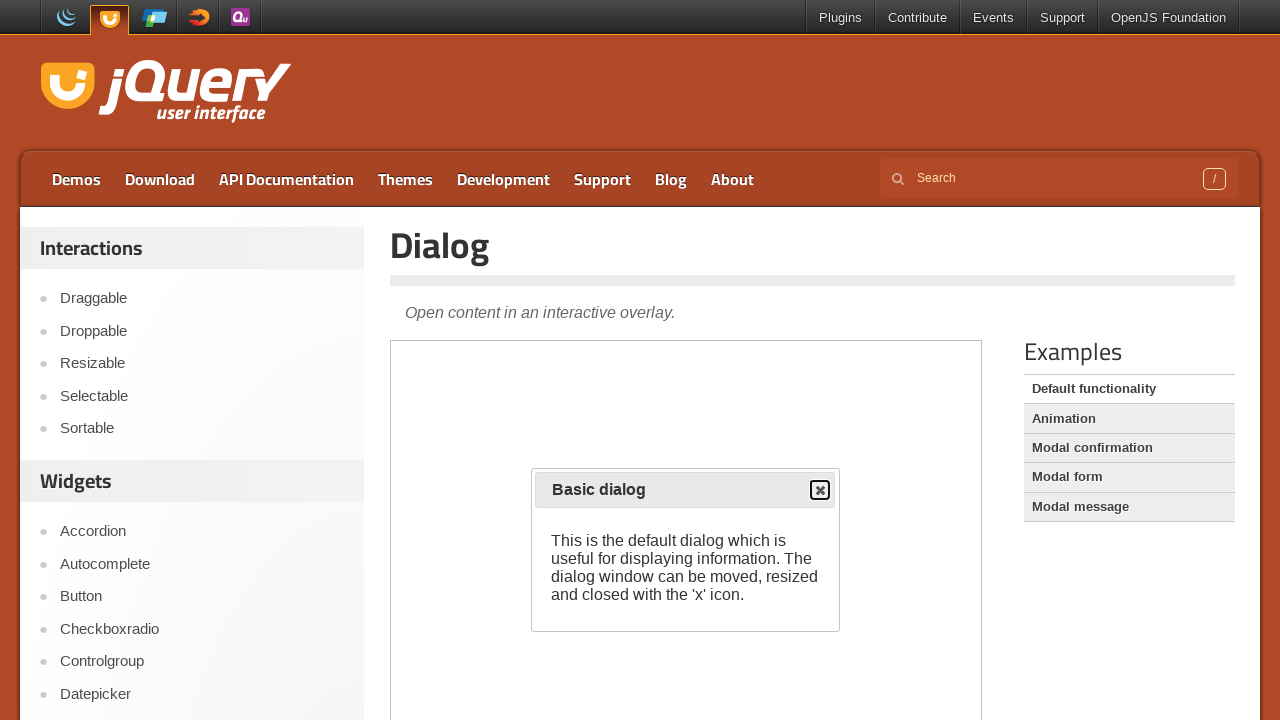

Switched to iframe context
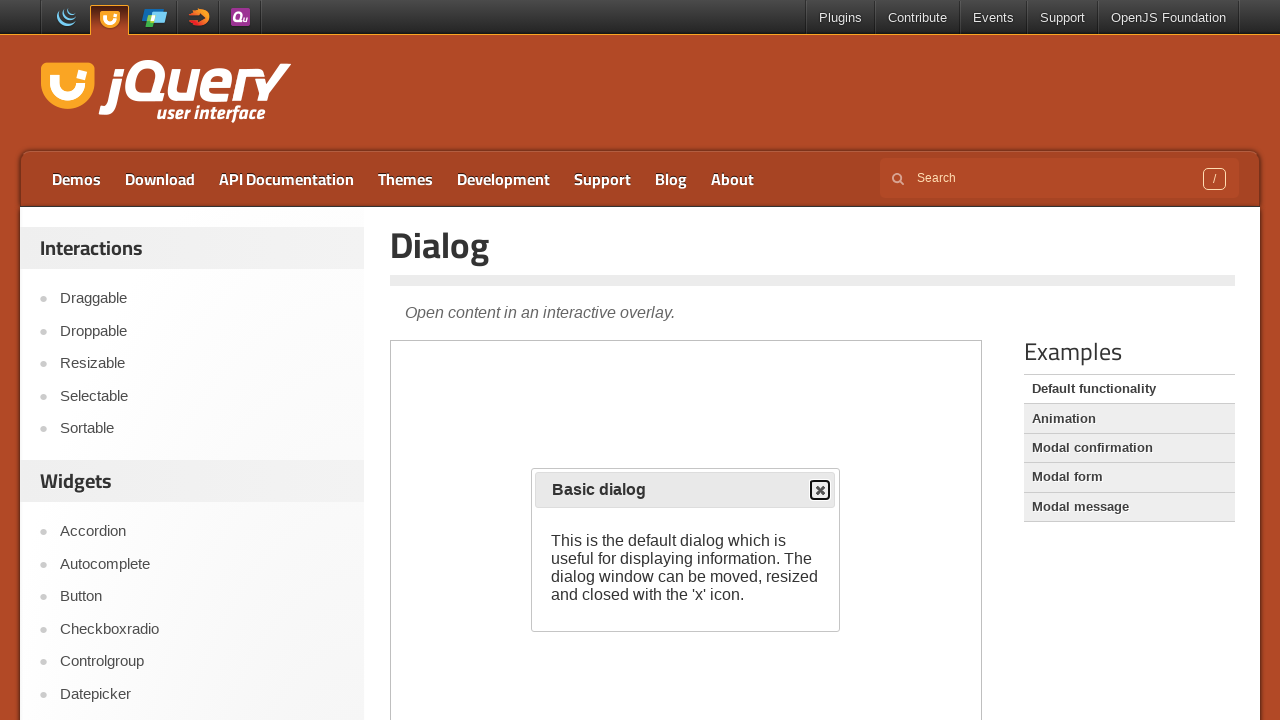

Clicked the close button on the dialog box at (820, 490) on iframe >> nth=0 >> internal:control=enter-frame >> button.ui-dialog-titlebar-clo
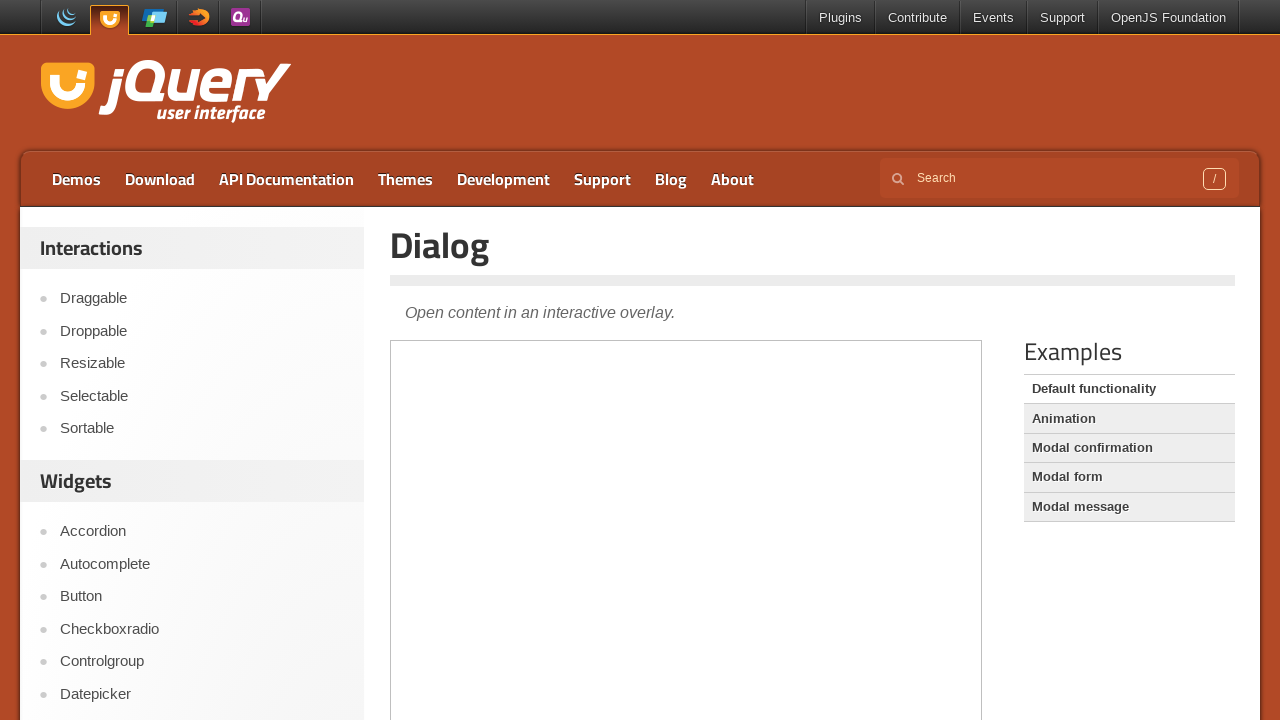

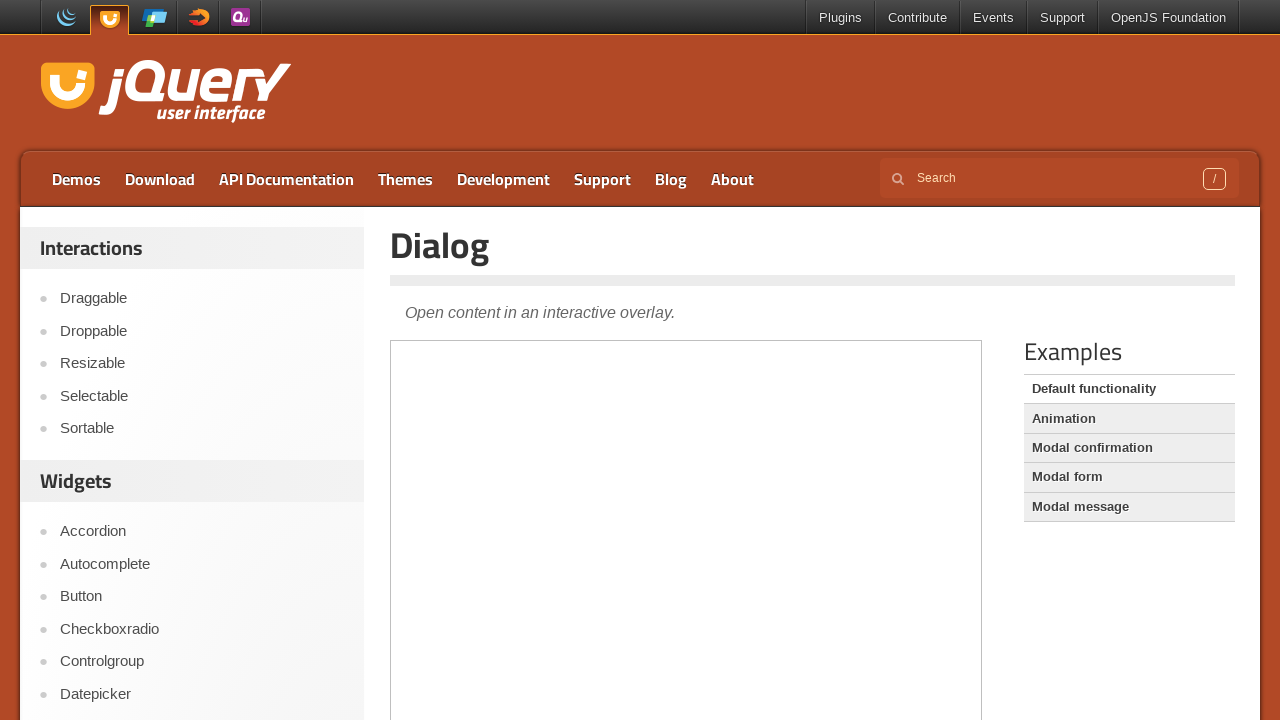